Clicks on the iPhone link and gets the title, then navigates back

Starting URL: https://www.apple.com/in/shop

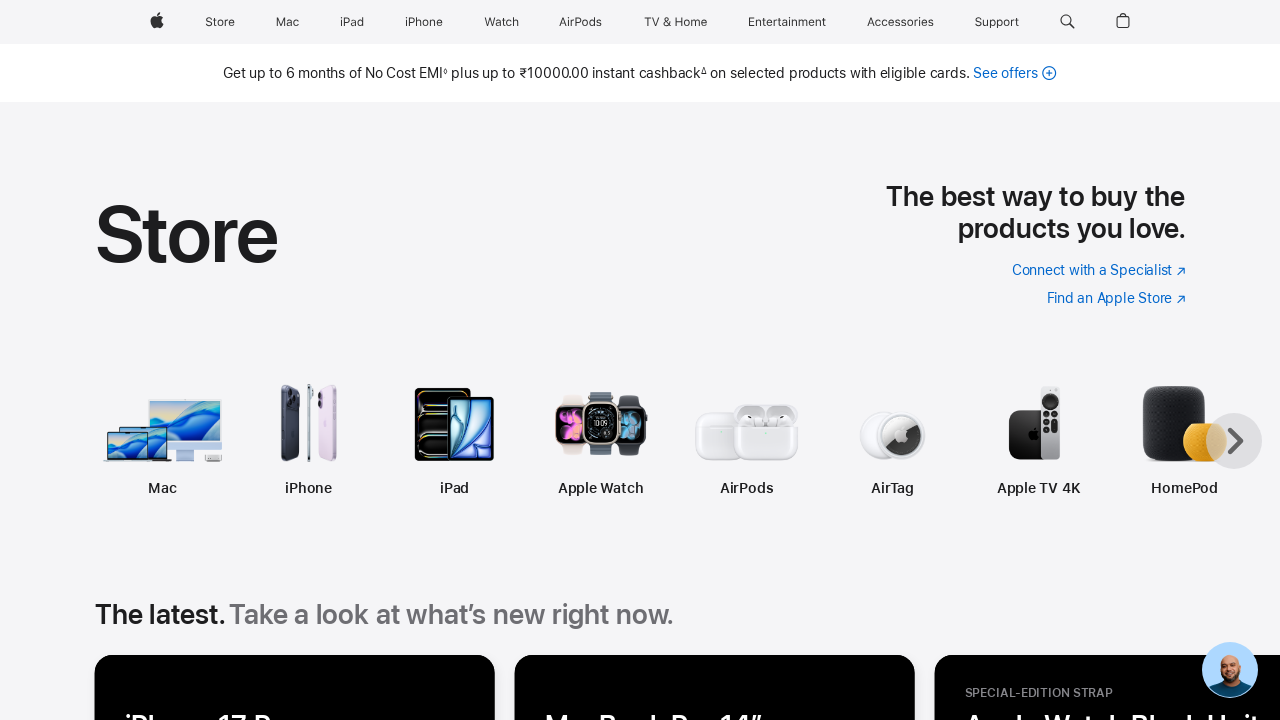

Clicked on the iPhone link in navigation at (424, 22) on (//span[@class="globalnav-link-text-container"])[4]
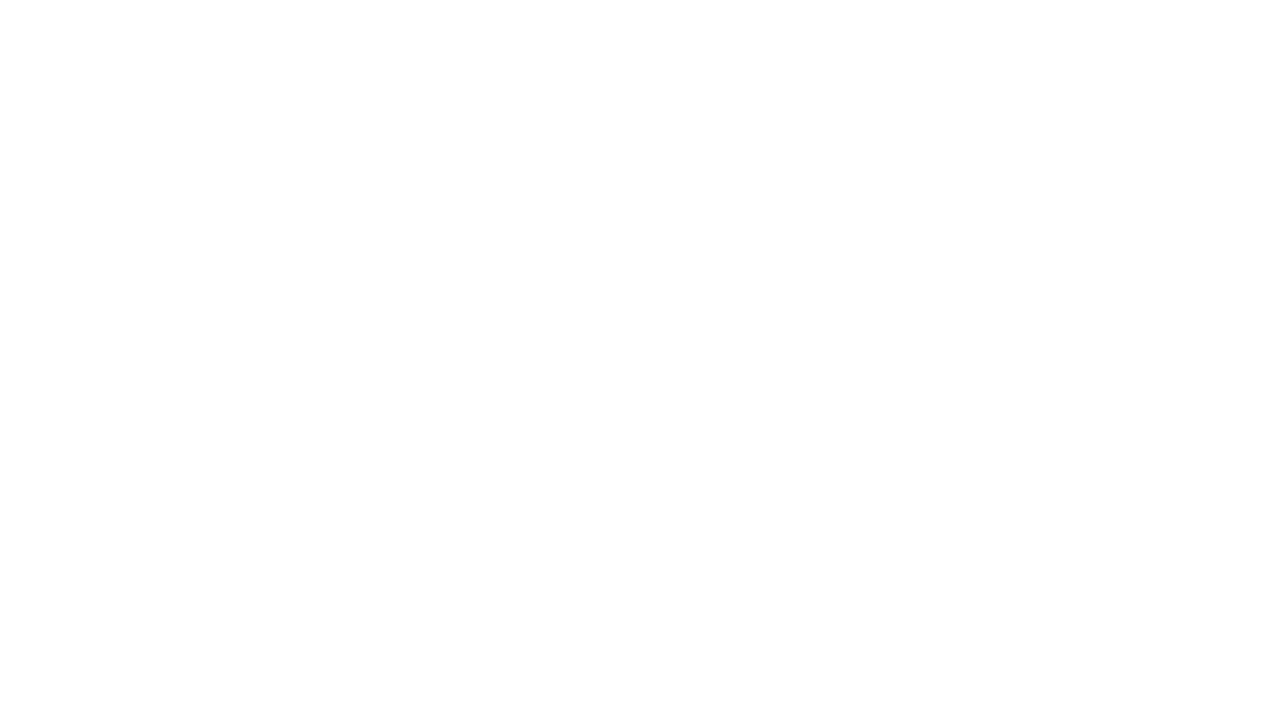

Retrieved page title: iPhone - Apple (IN)
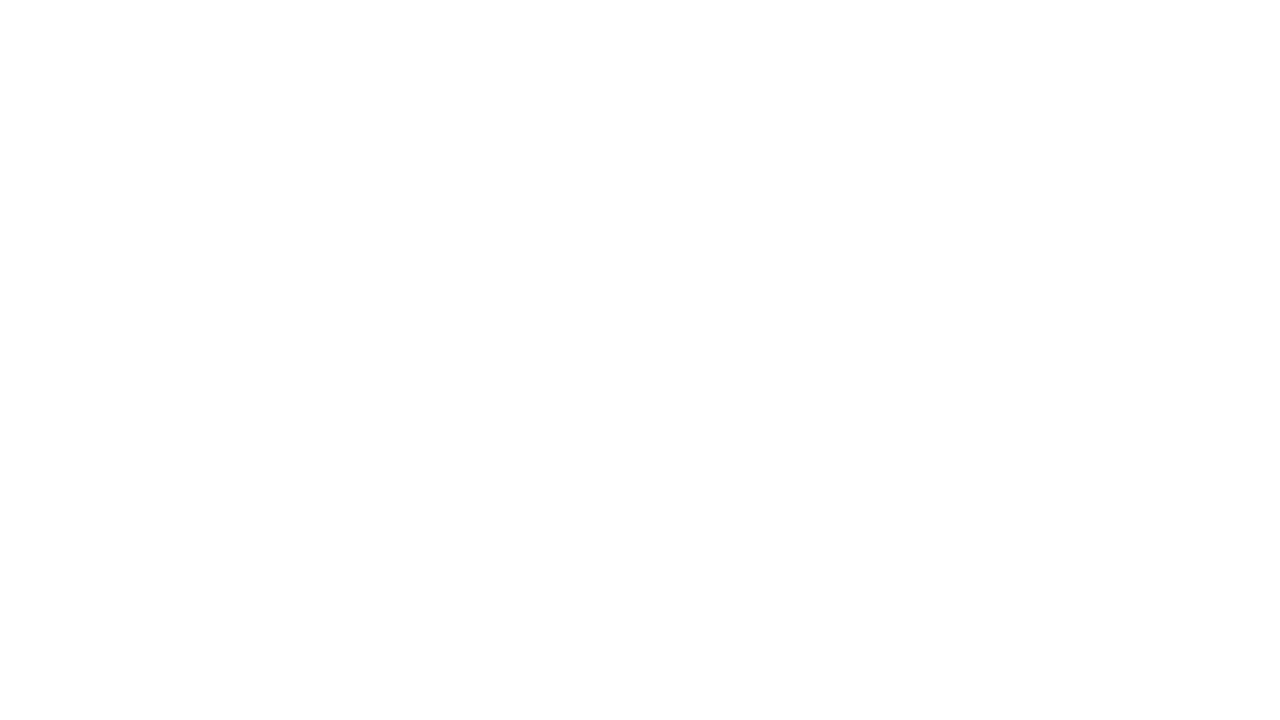

Printed page title to console
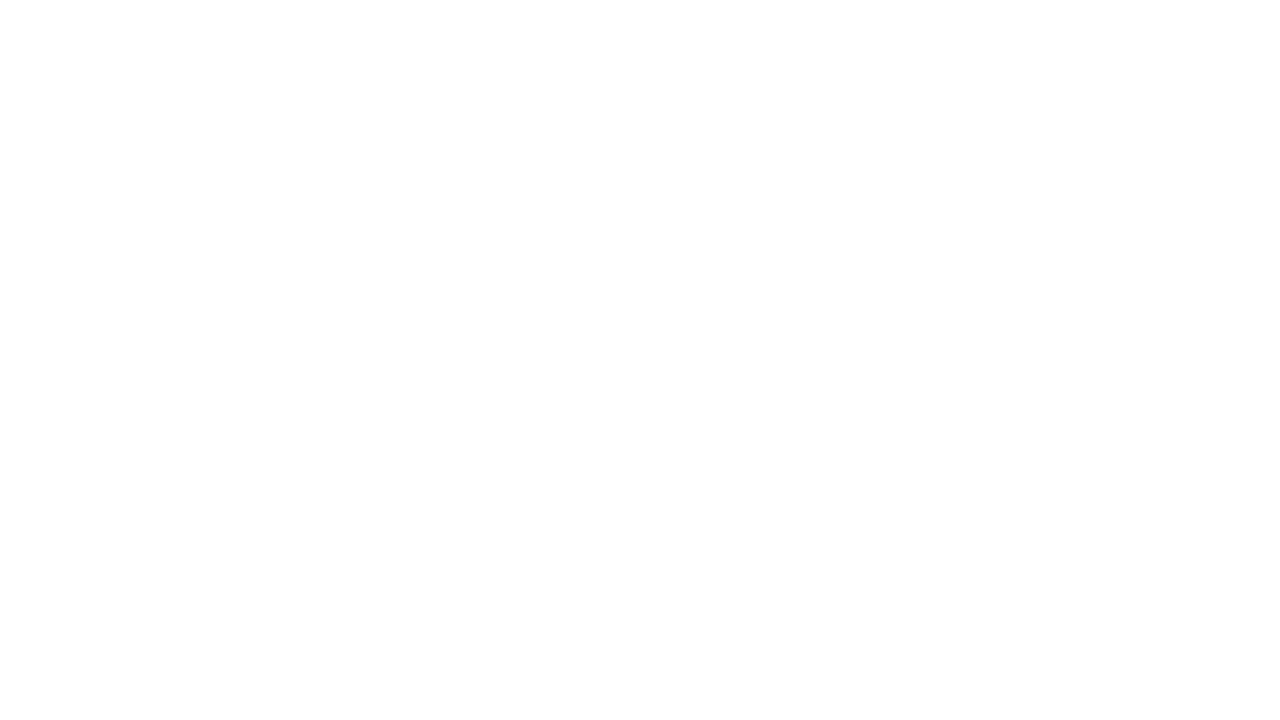

Navigated back to Apple India shop homepage
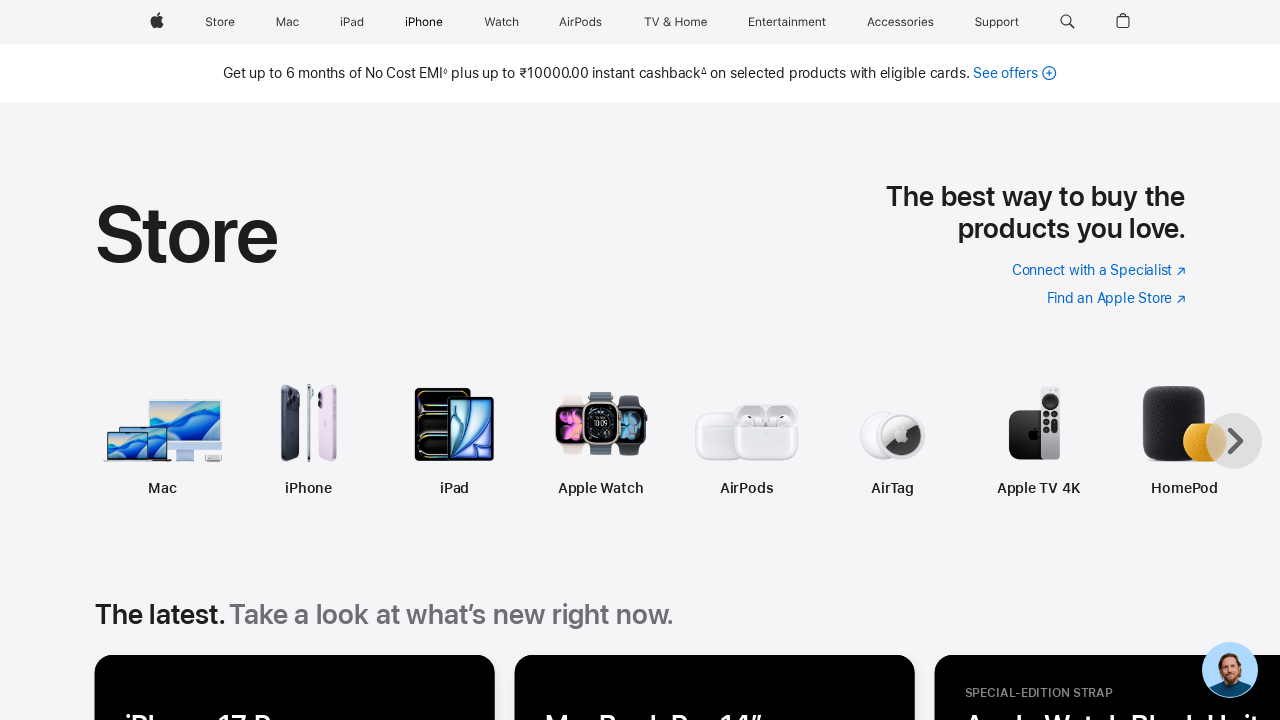

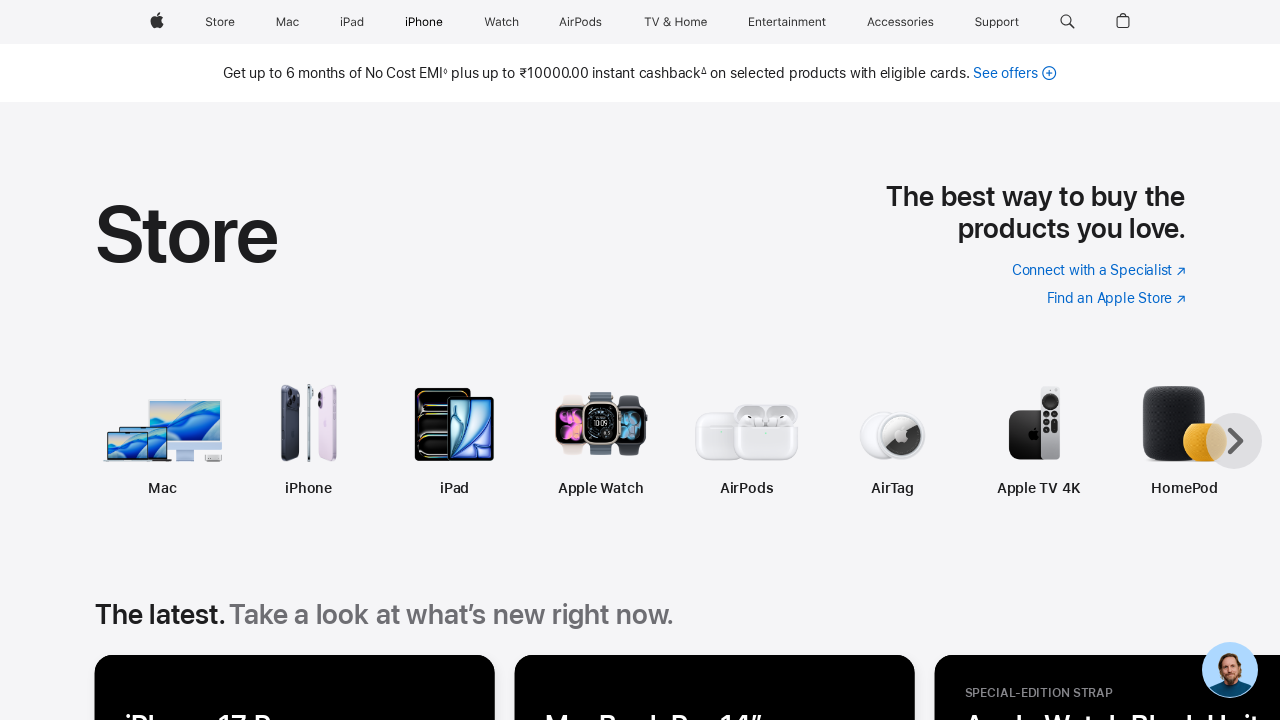